Tests right-click context menu functionality by right-clicking a button, selecting Copy option, and accepting the alert

Starting URL: http://swisnl.github.io/jQuery-contextMenu/demo.html

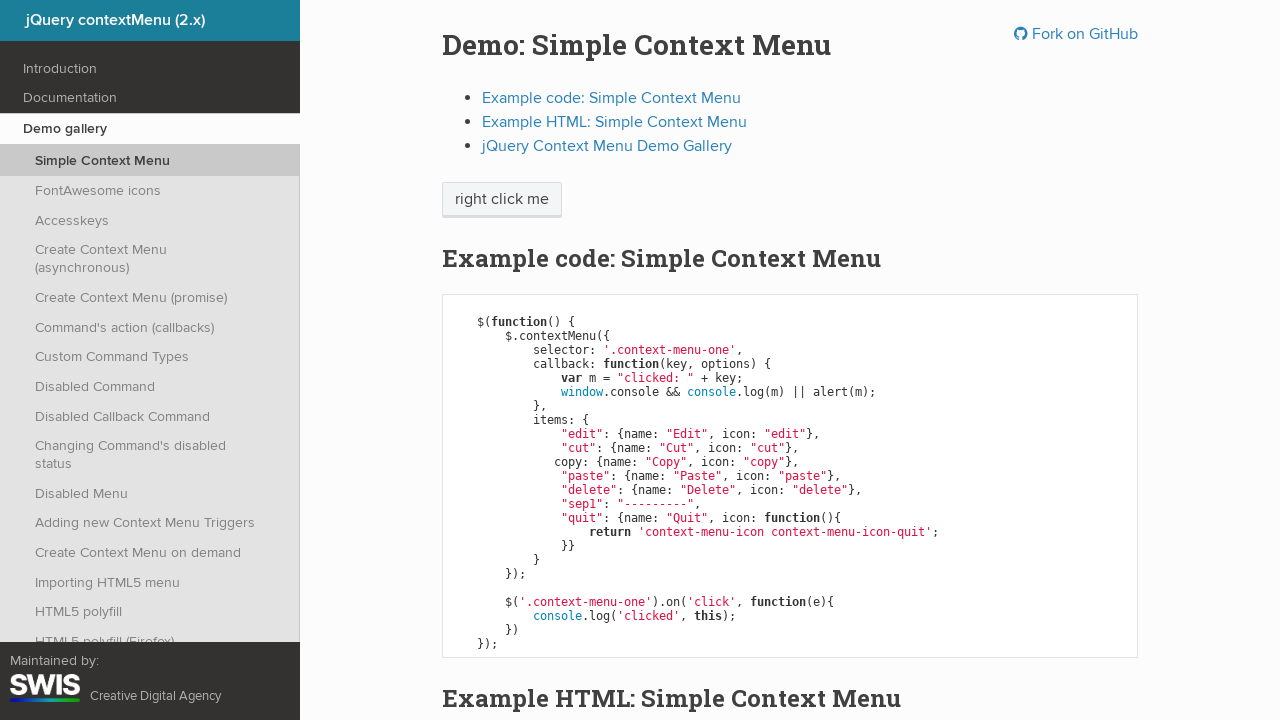

Right-clicked on the context menu button at (502, 200) on xpath=//span[@class='context-menu-one btn btn-neutral']
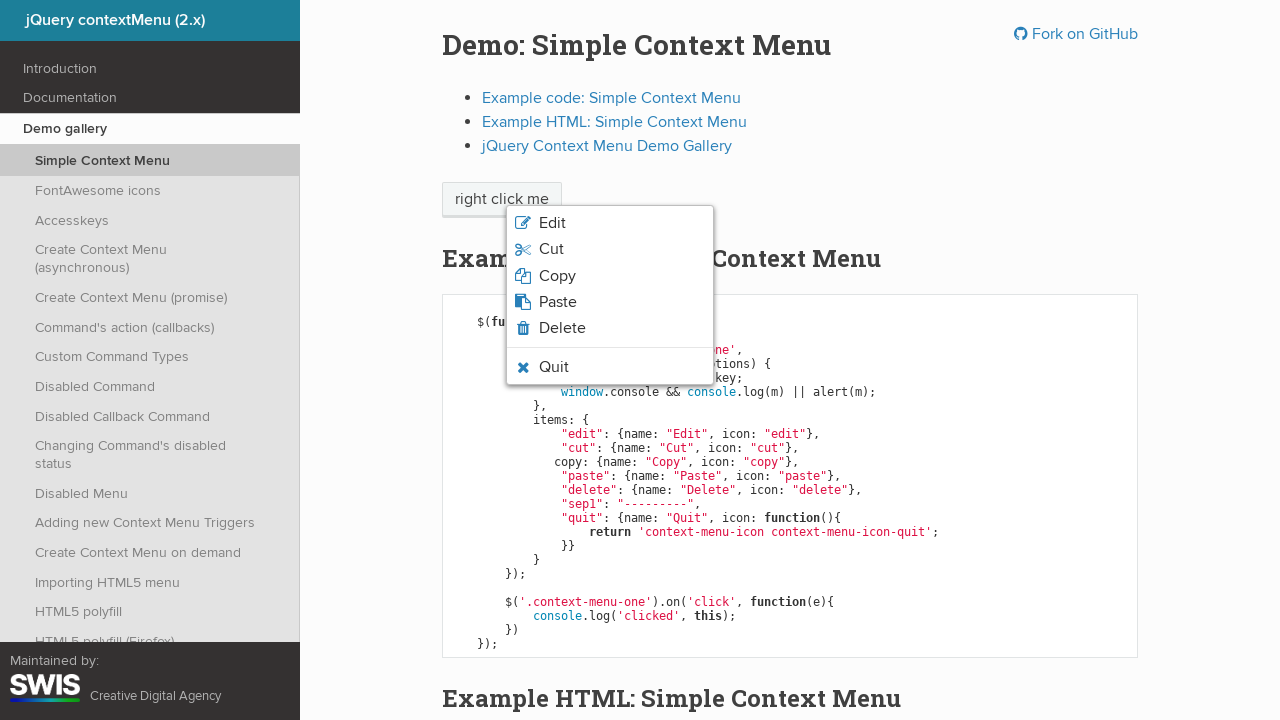

Clicked on Copy option from context menu at (557, 276) on xpath=//span[normalize-space()='Copy']
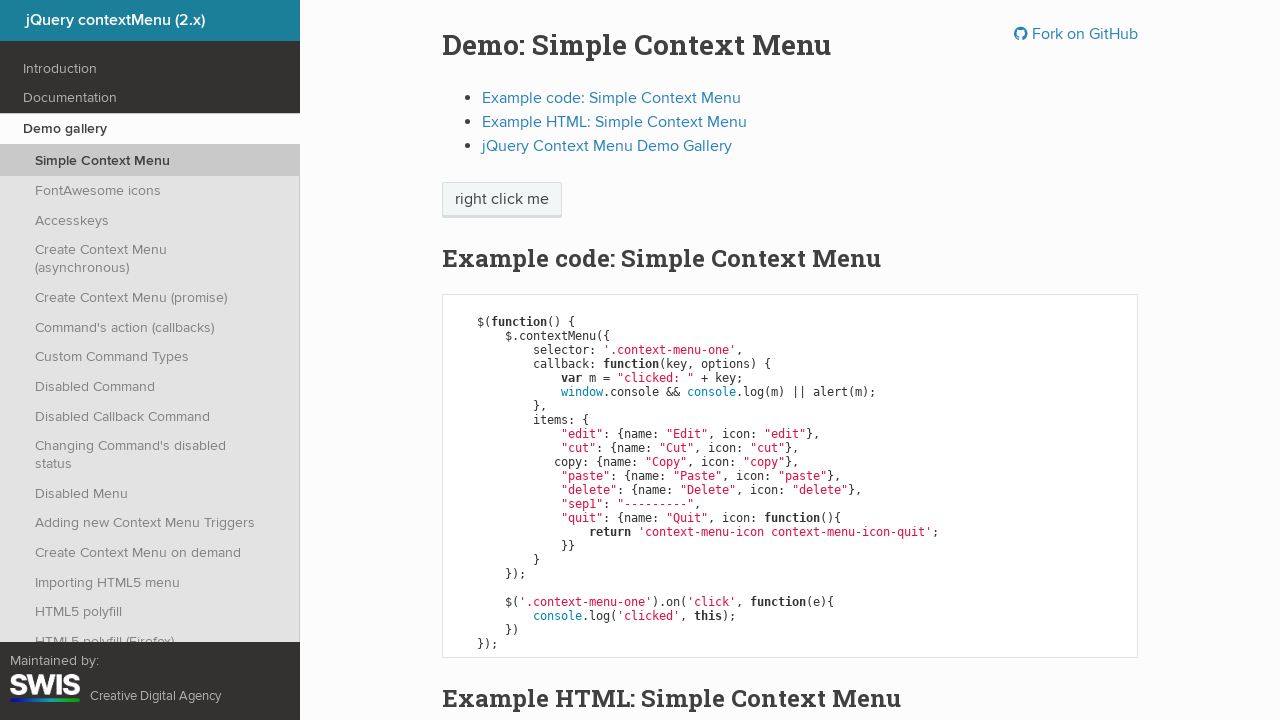

Set up dialog handler to accept alerts
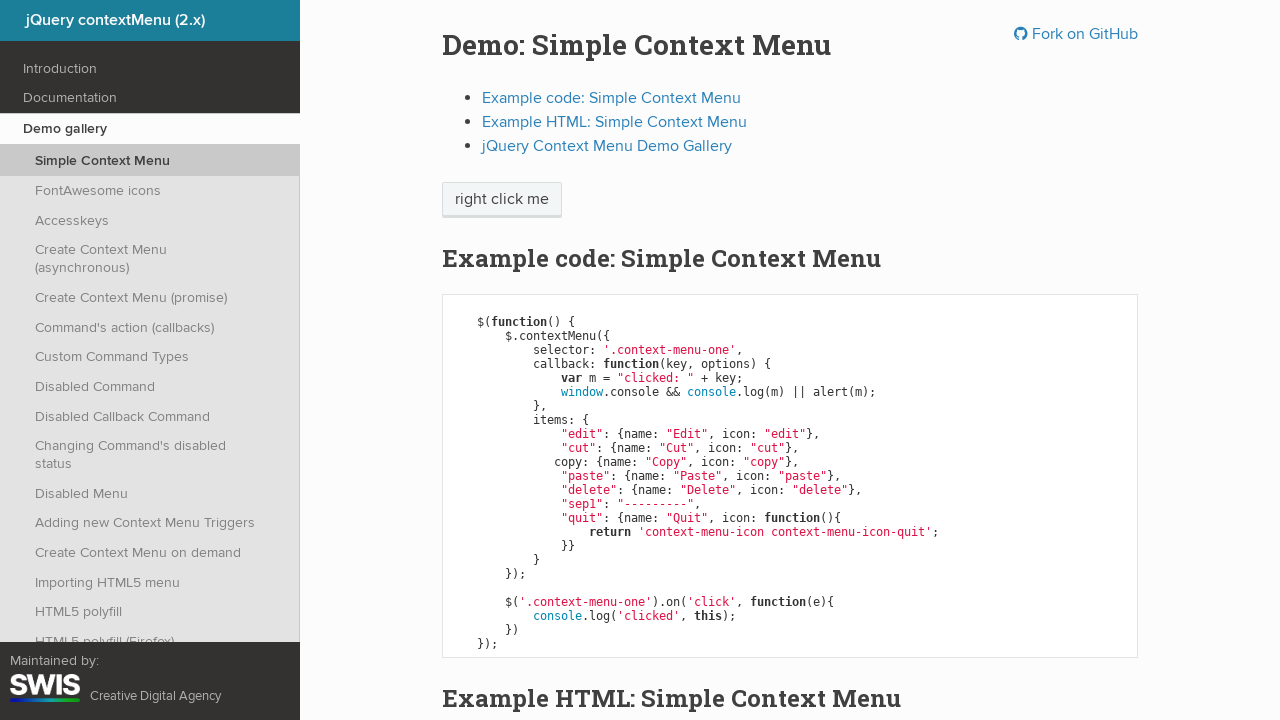

Waited 1000ms for dialog to appear and be accepted
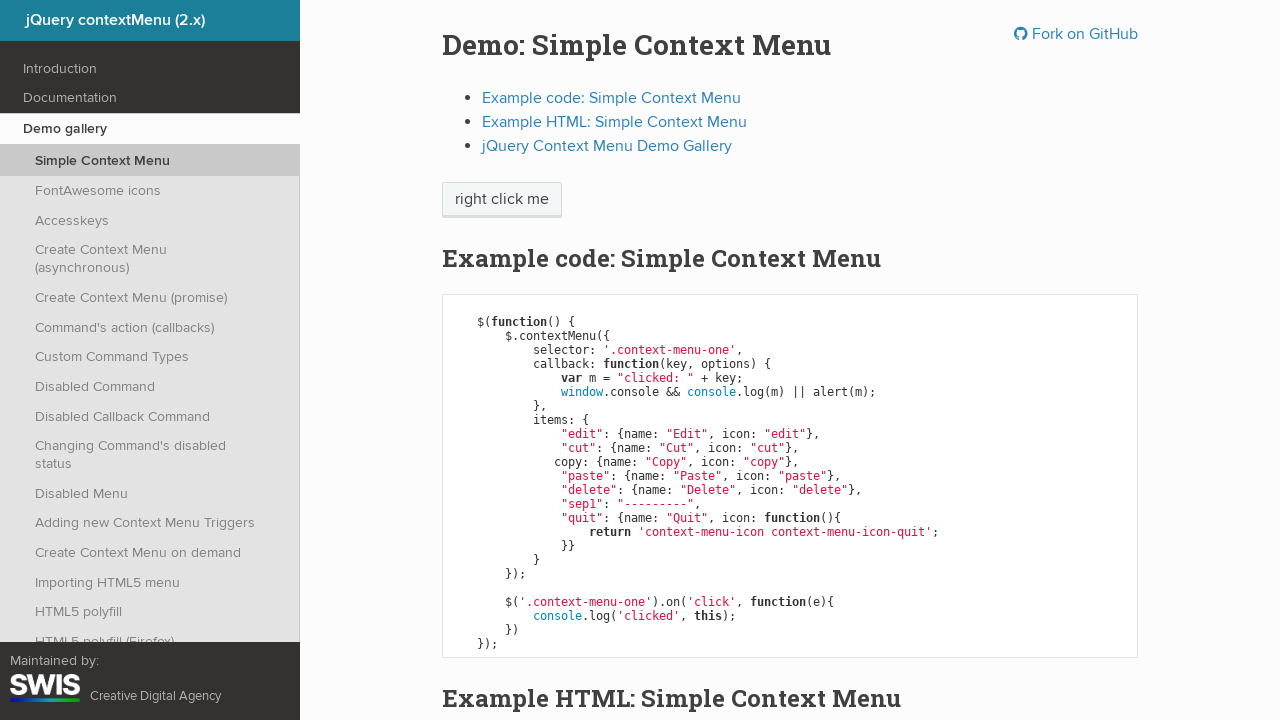

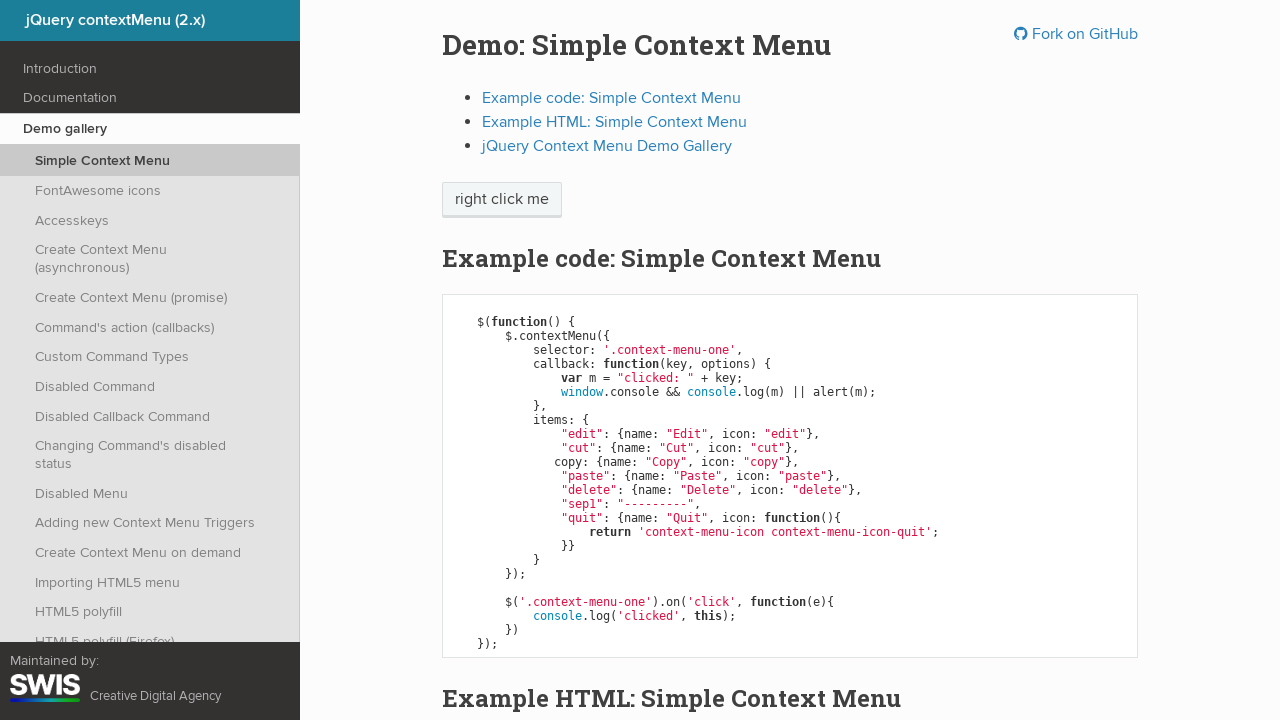